Tests the first date picker by selecting September 16, 2015 using dropdowns

Starting URL: https://demoqa.com/date-picker

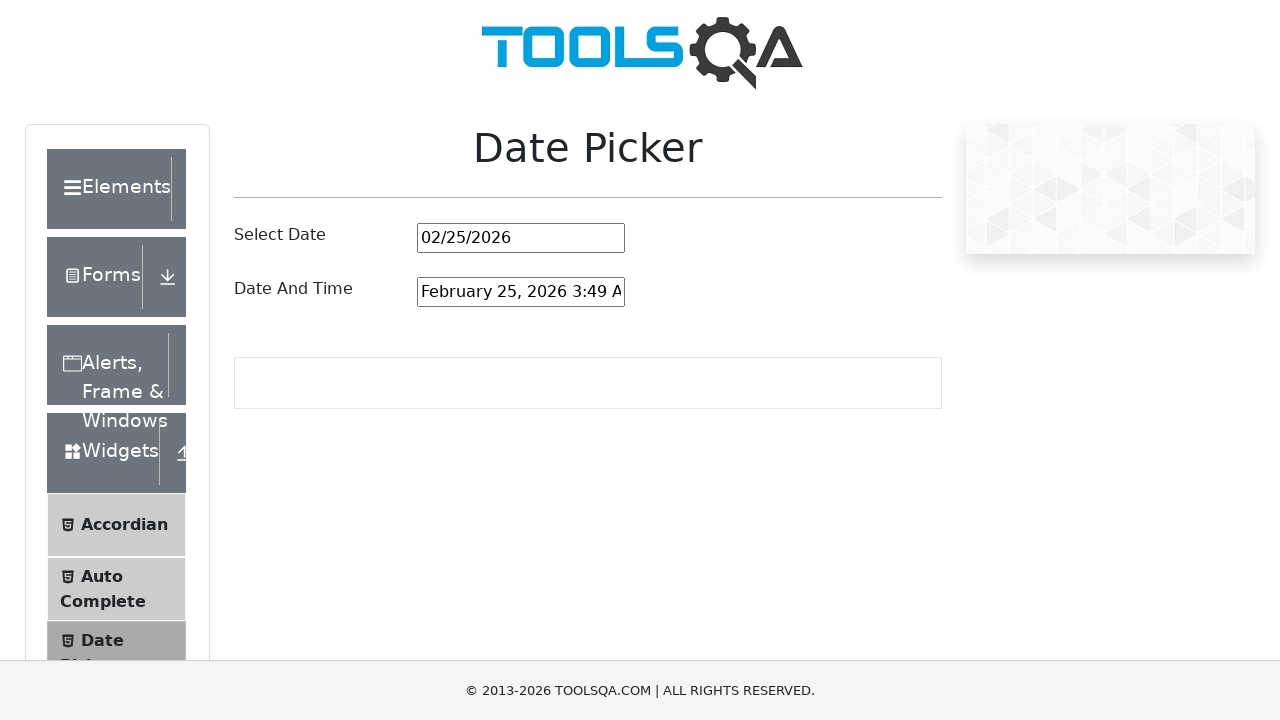

Clicked on the date picker input field at (521, 238) on #datePickerMonthYearInput
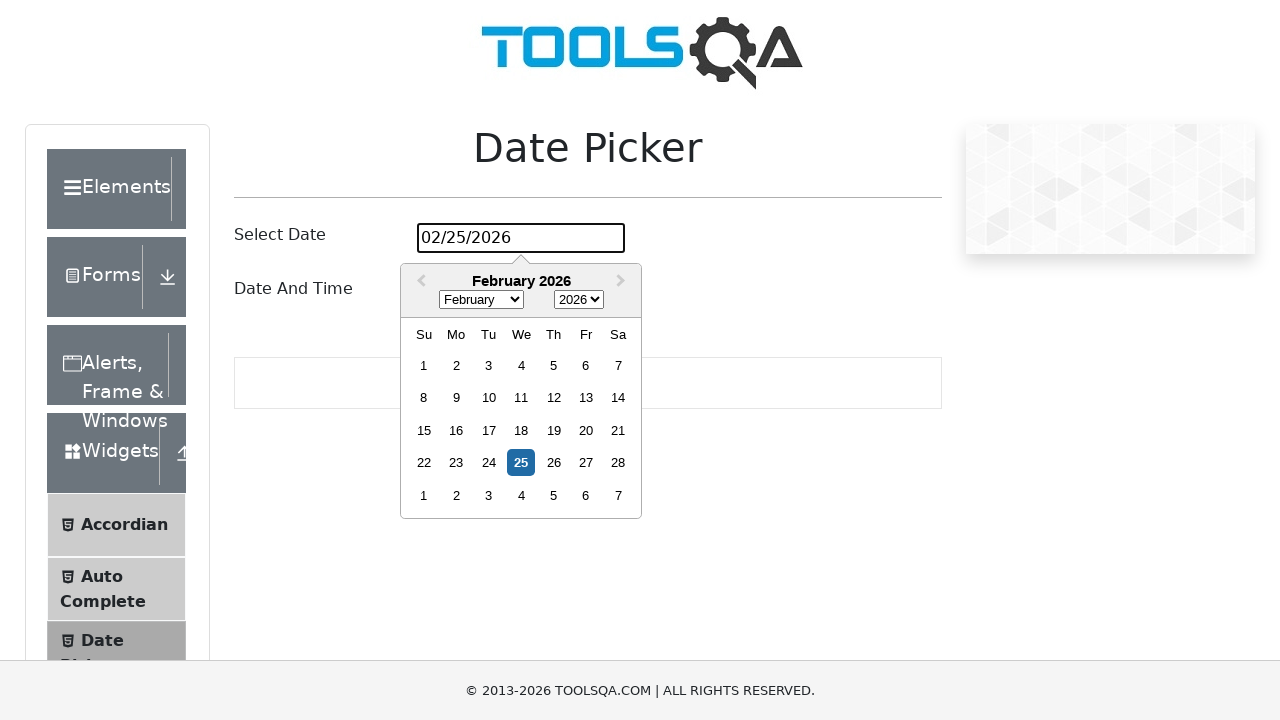

Selected September (index 8) from month dropdown on .react-datepicker__month-select
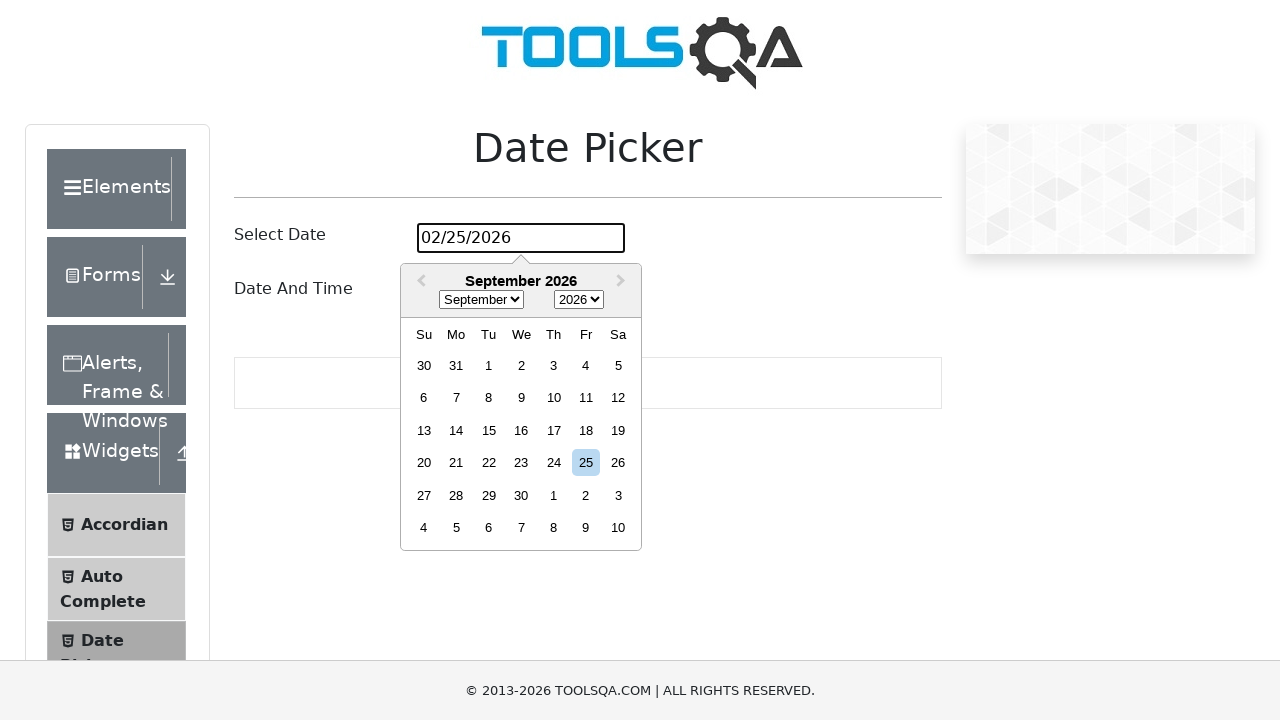

Selected 2015 from year dropdown on .react-datepicker__year-select
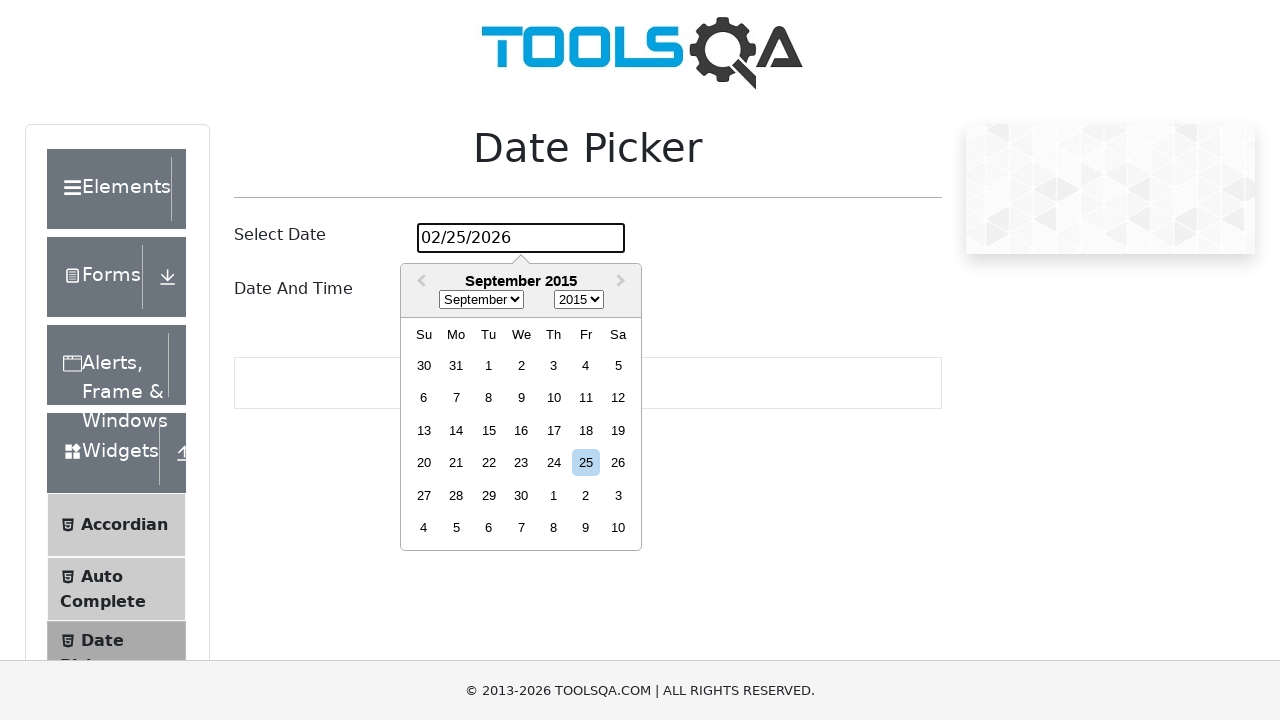

Clicked on day 16 in the date picker calendar at (521, 430) on xpath=//*[contains(@class,'react-datepicker__day react-datepicker__day--016')]
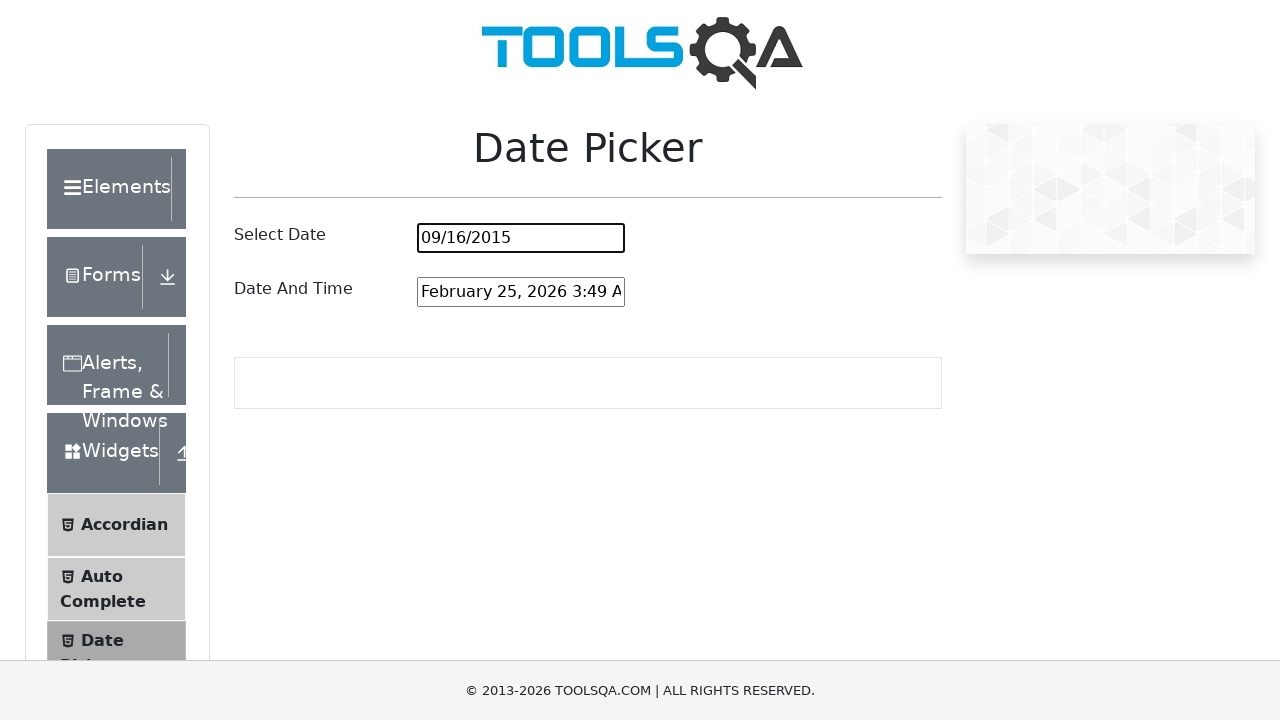

Verified date picker input value is '09/16/2015'
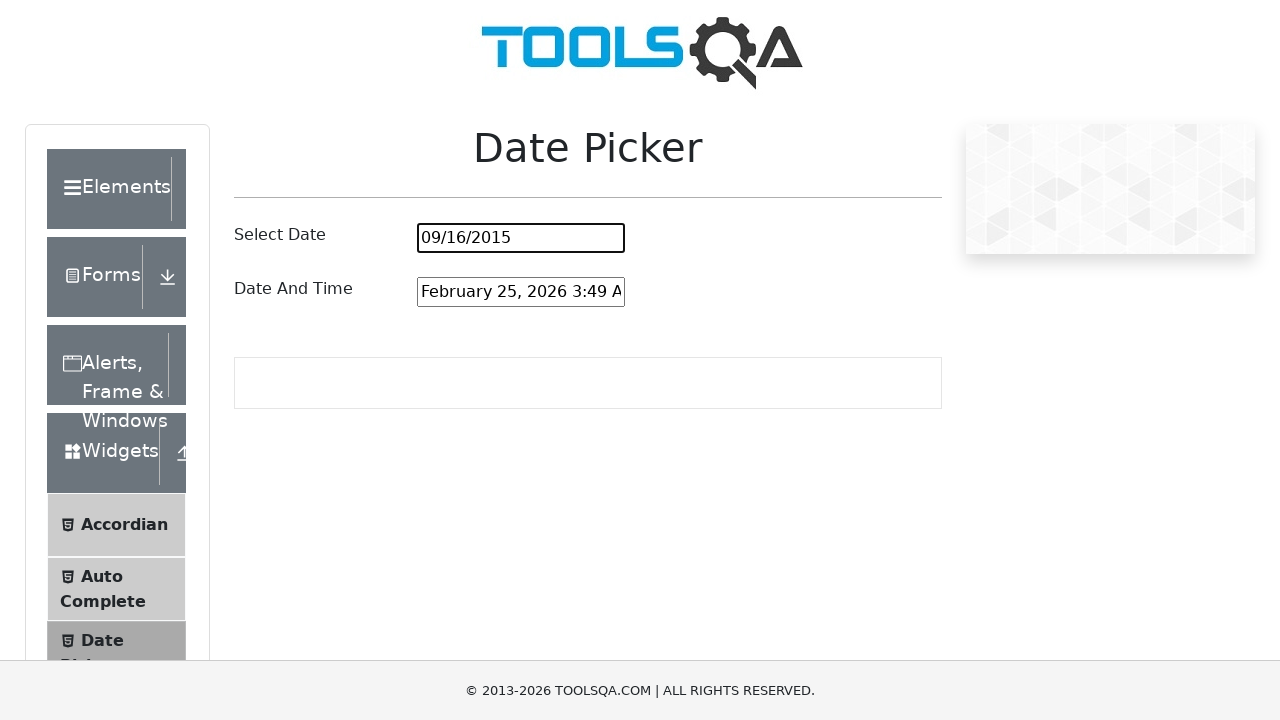

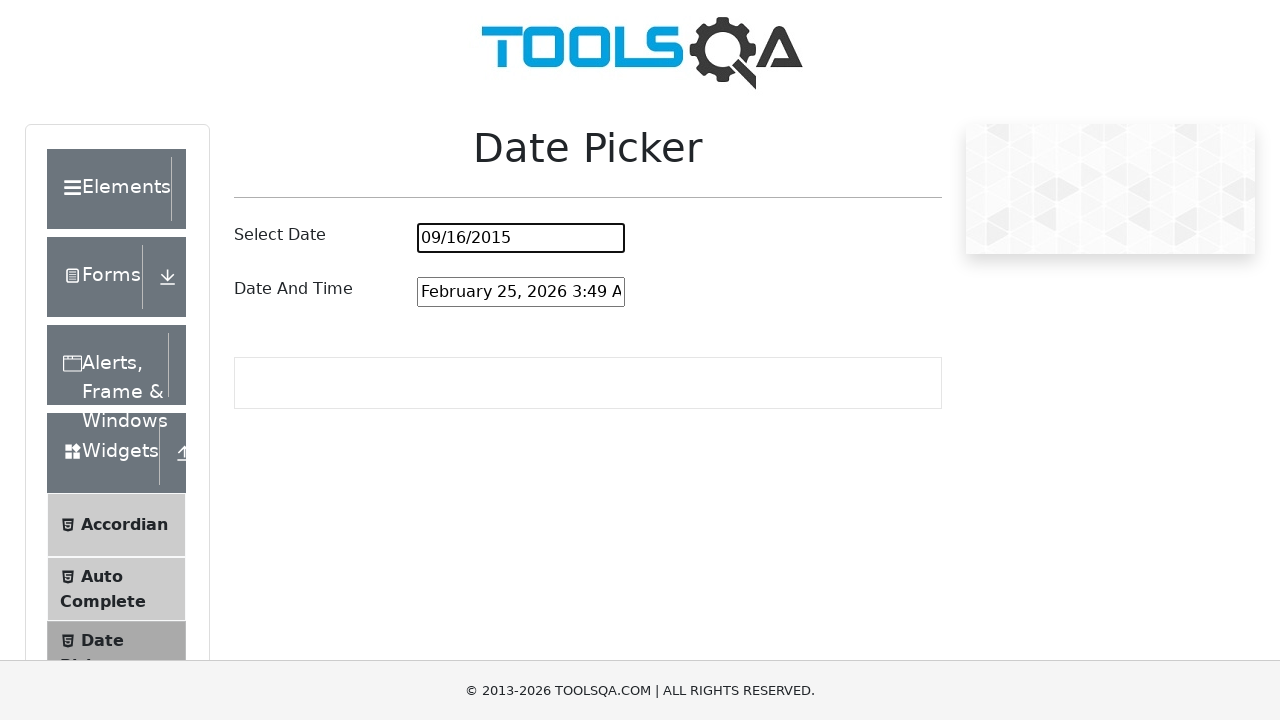